Tests navigation on the htmlhifive website by clicking a tutorial link and verifying the page title changes to "チュートリアル" (Tutorial)

Starting URL: http://www.htmlhifive.com/conts/web/view/Main/WebHome

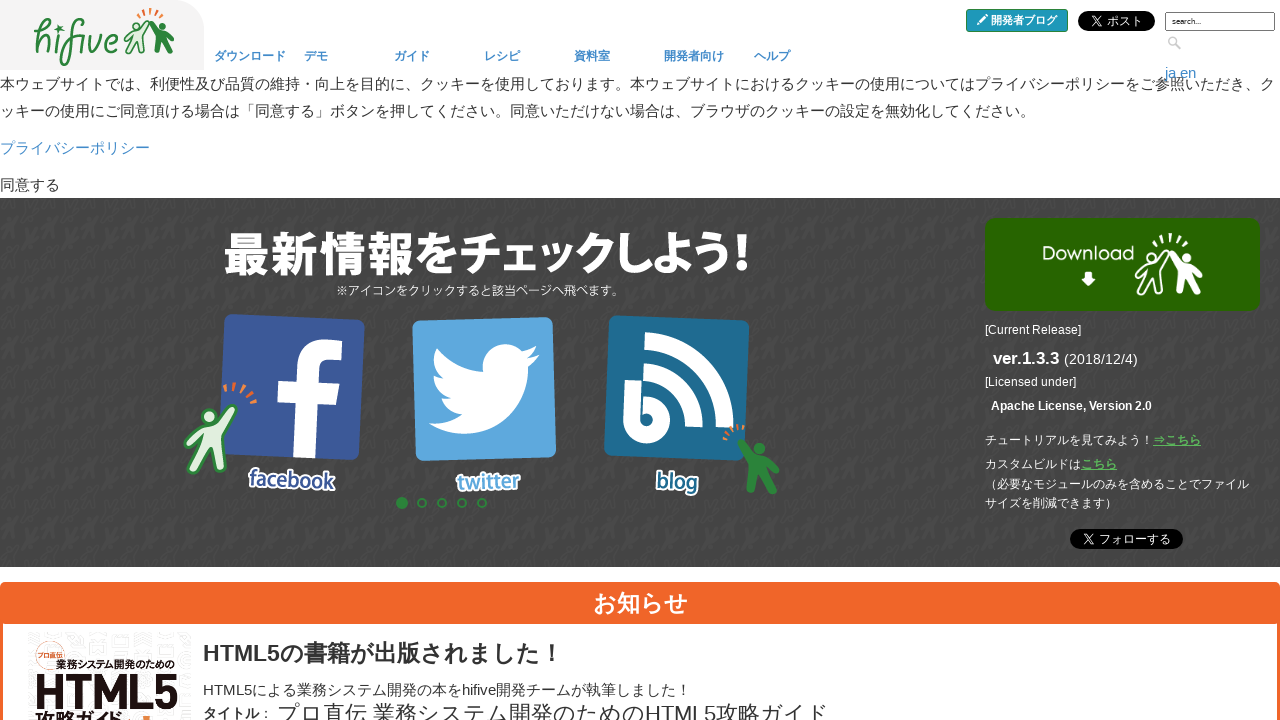

Clicked tutorial link with text '⇒こちら' at (1177, 440) on text=⇒こちら
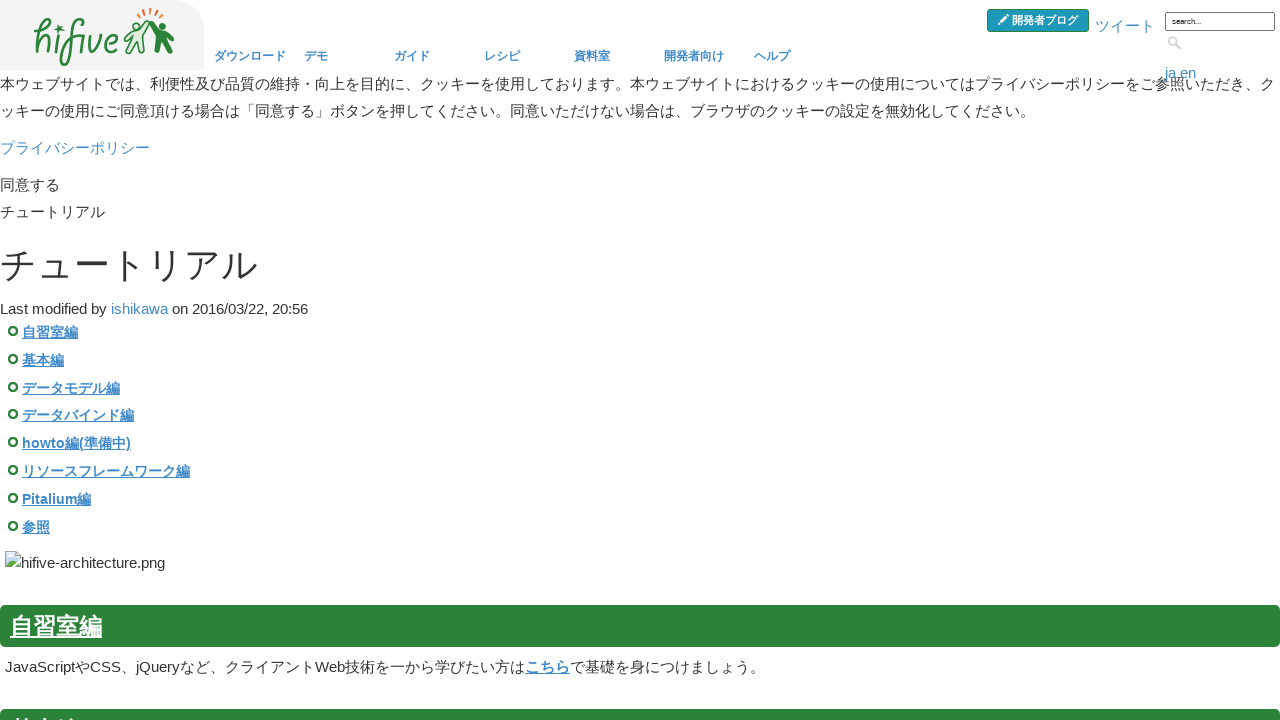

Document title element became visible
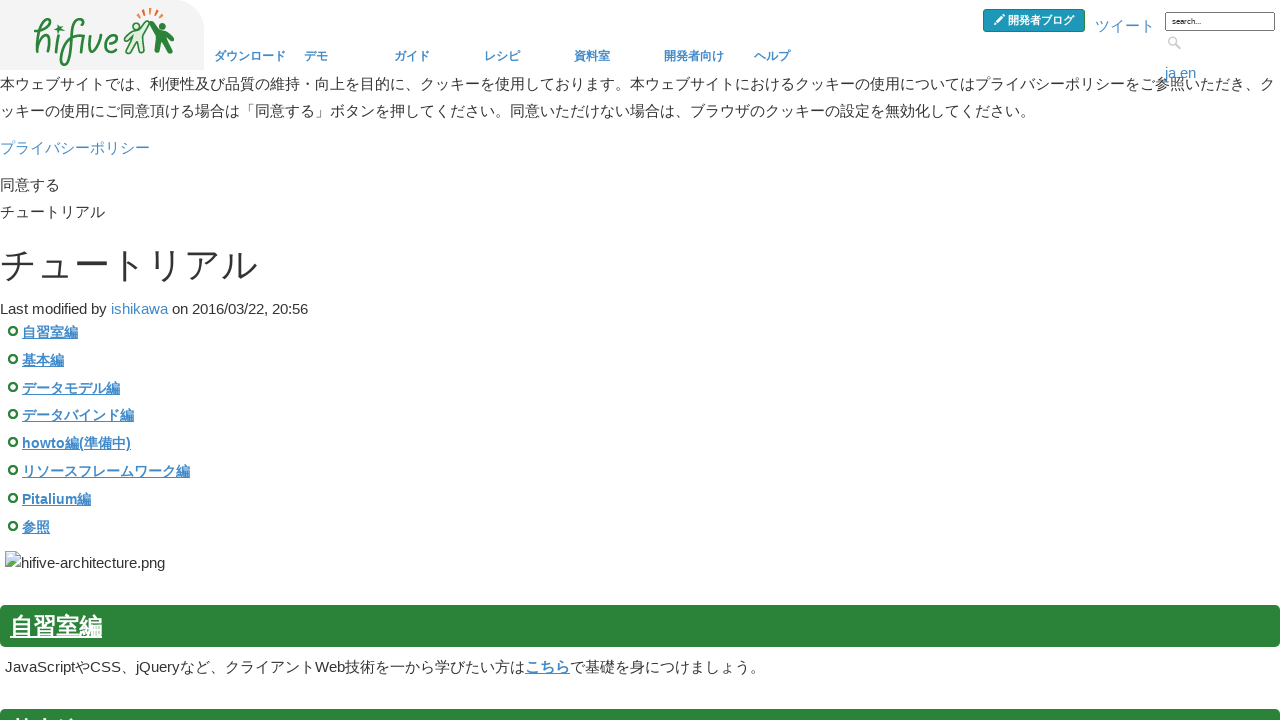

Located document title element
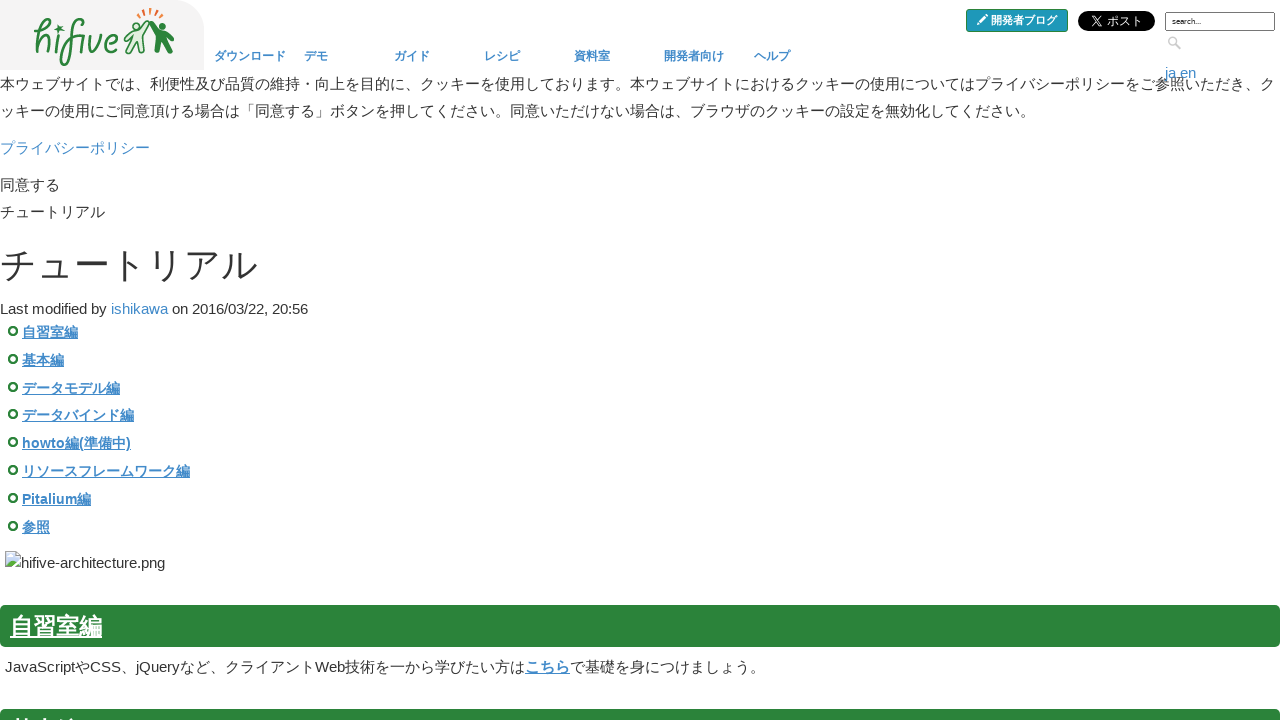

Verified page title is 'チュートリアル' (Tutorial)
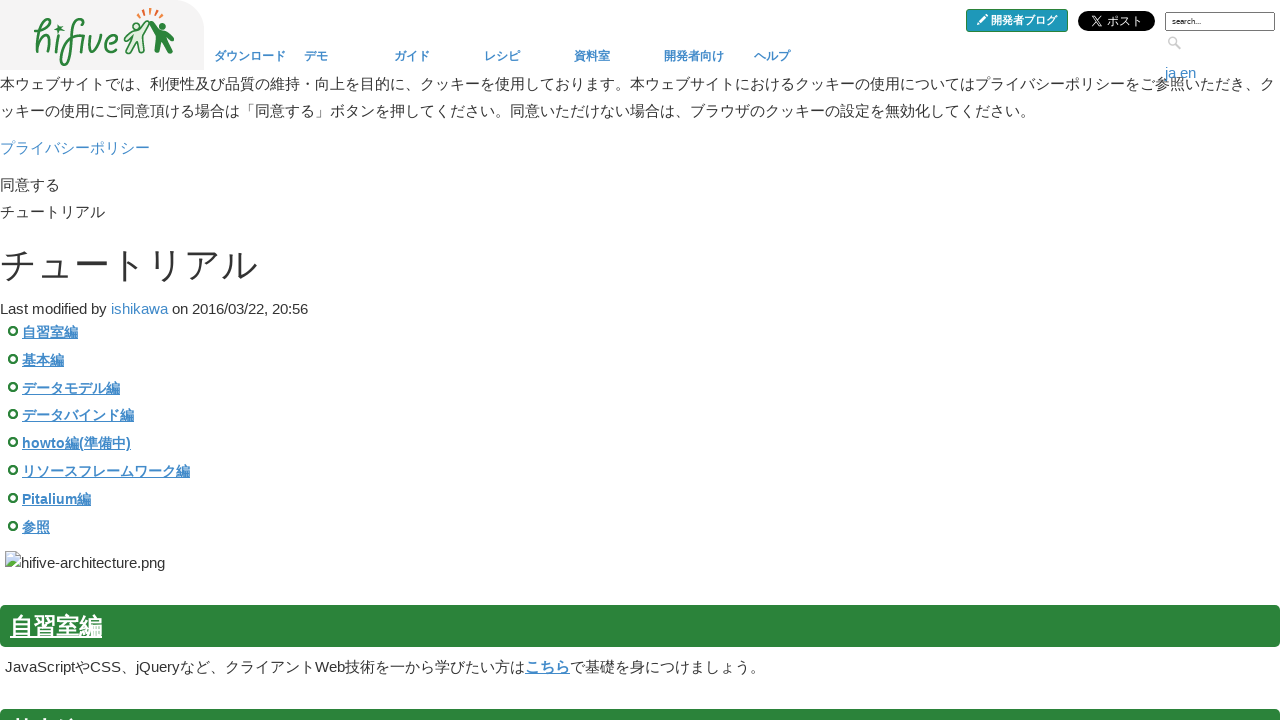

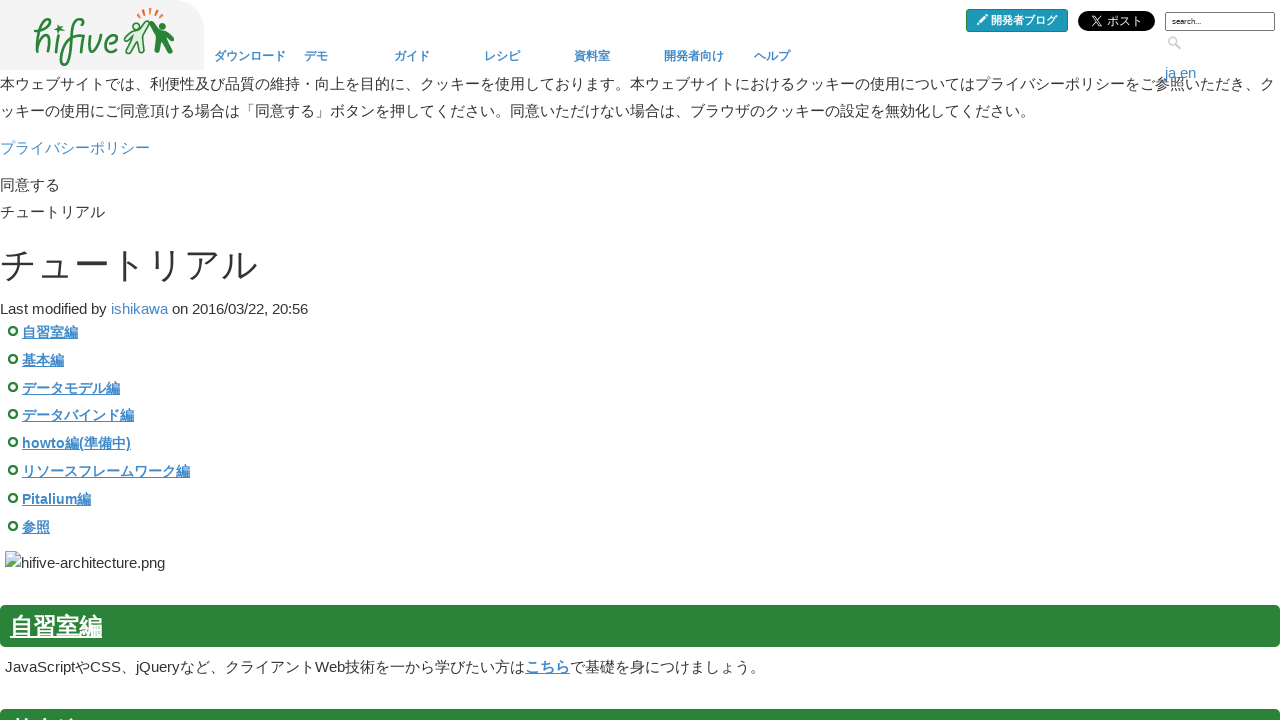